Tests window and tab handling functionality by navigating through different window options, opening new tabs/windows, and switching between them

Starting URL: https://demo.automationtesting.in/Index.html

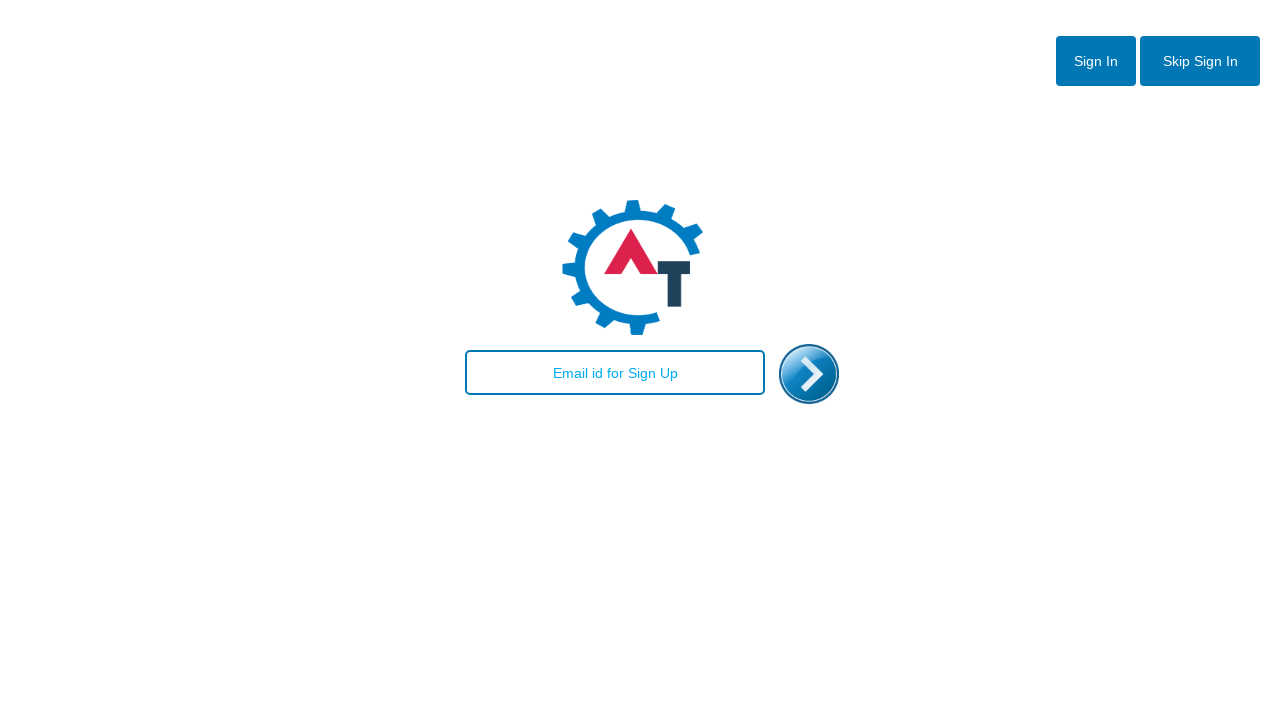

Clicked Skip Sign Up button at (1200, 61) on #btn2
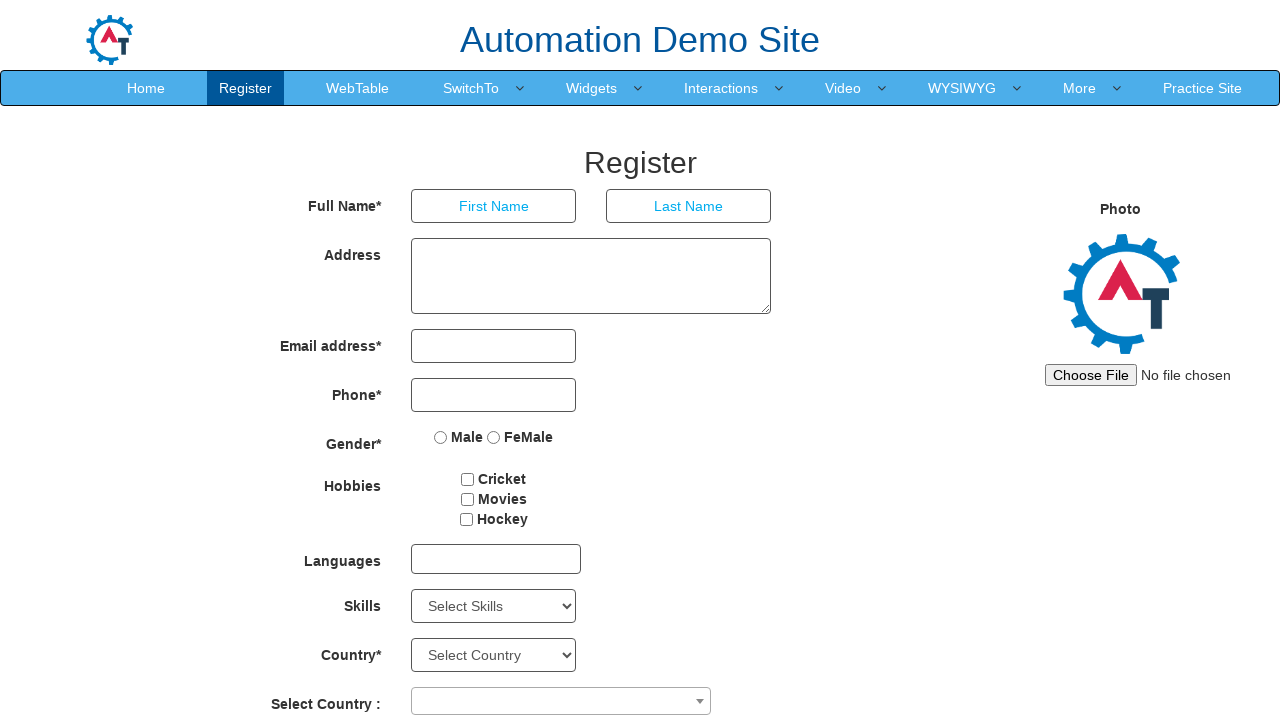

Hovered over SwitchTo menu at (471, 88) on xpath=//a[text()='SwitchTo']
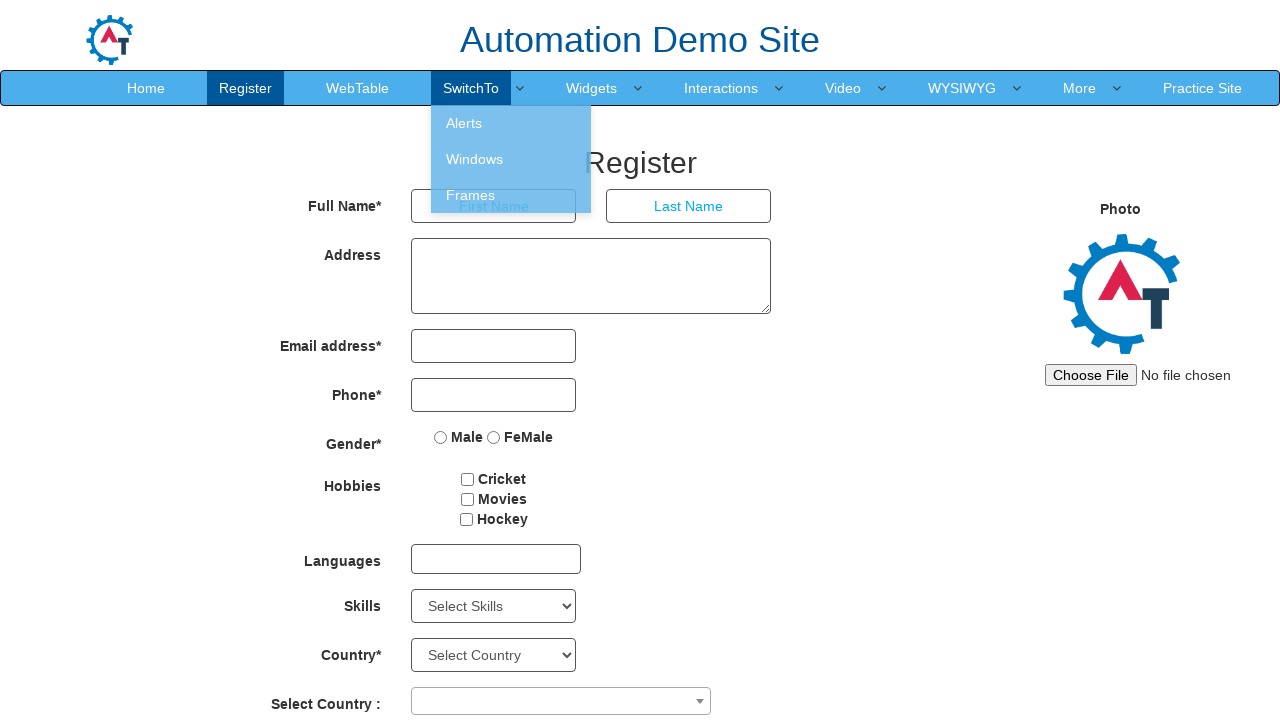

Clicked Windows option from menu at (511, 159) on xpath=//a[text()='Windows']
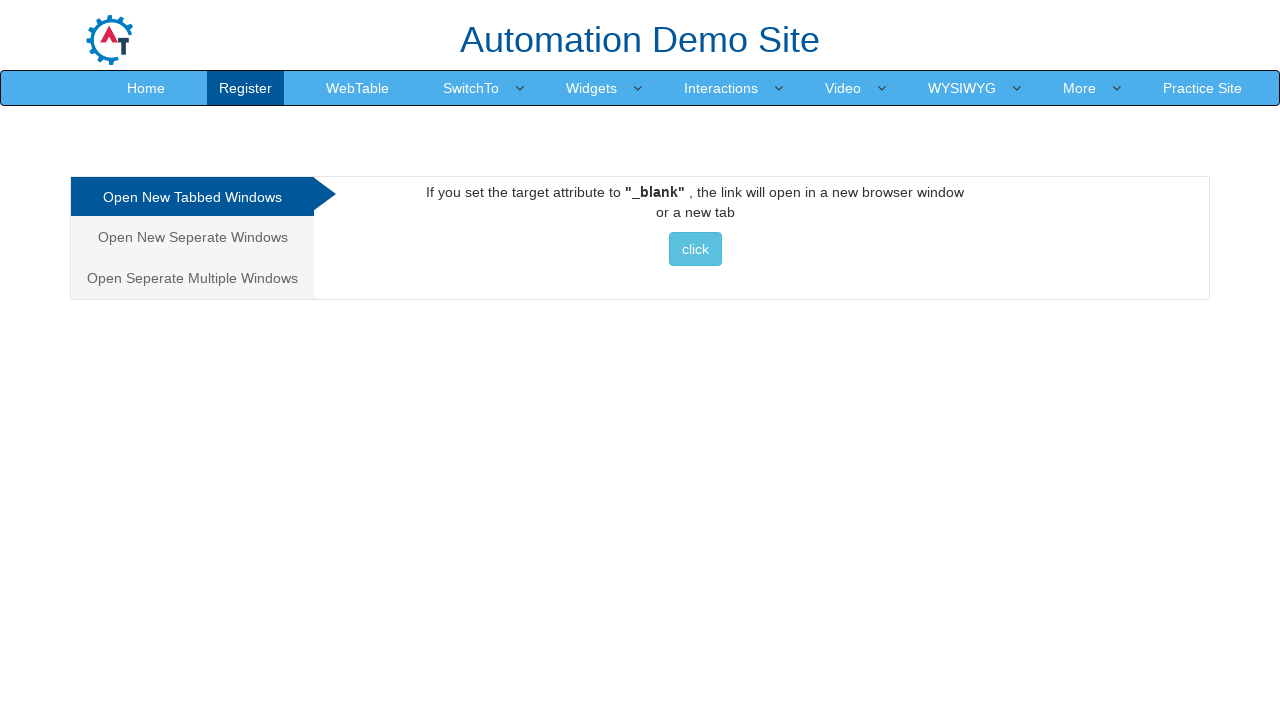

Navigated to Windows.html page
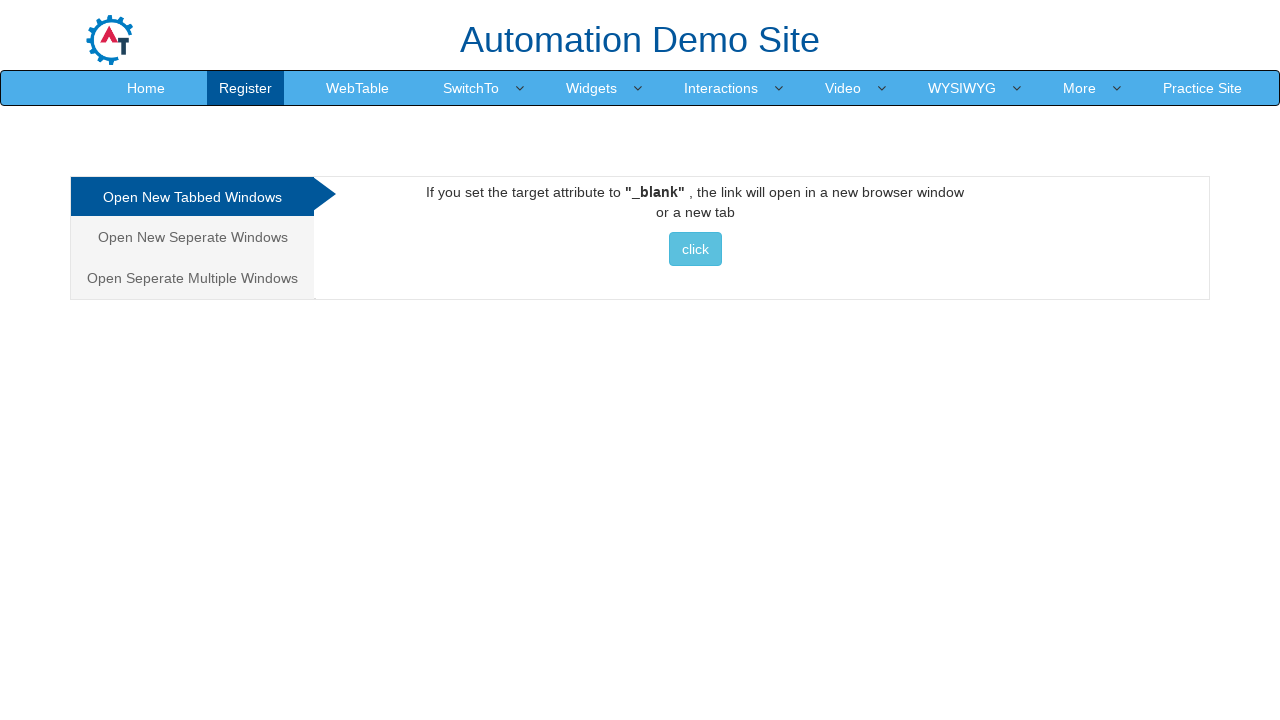

Clicked first tab option (Tabbed) at (192, 197) on .nav-tabs>li:nth-child(1)>a
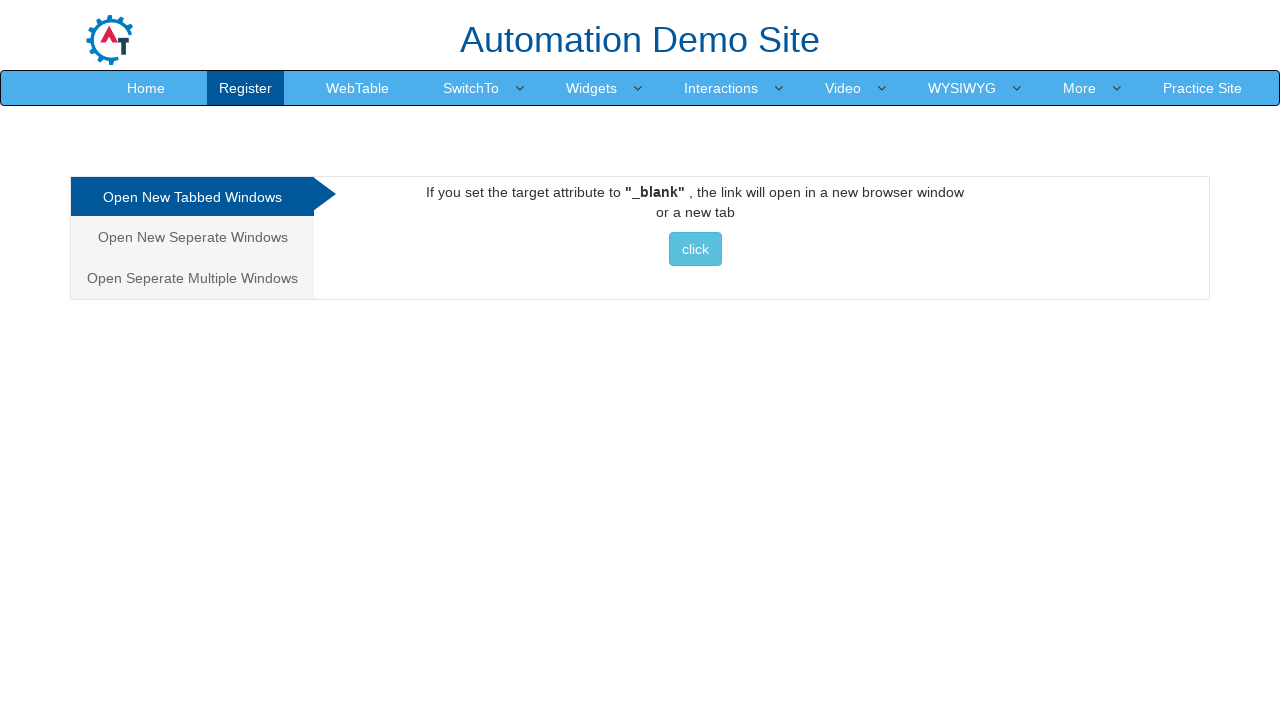

Clicked button to open new tab at (695, 249) on #Tabbed>a>button
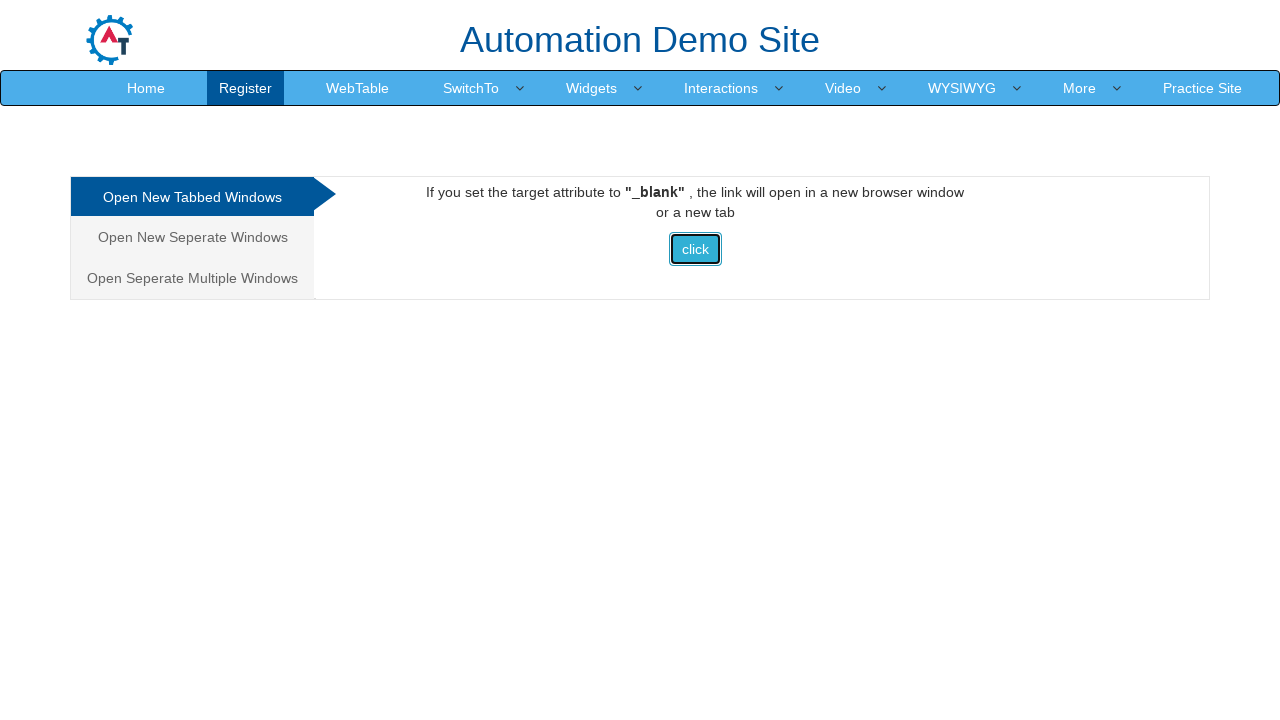

Closed new tab
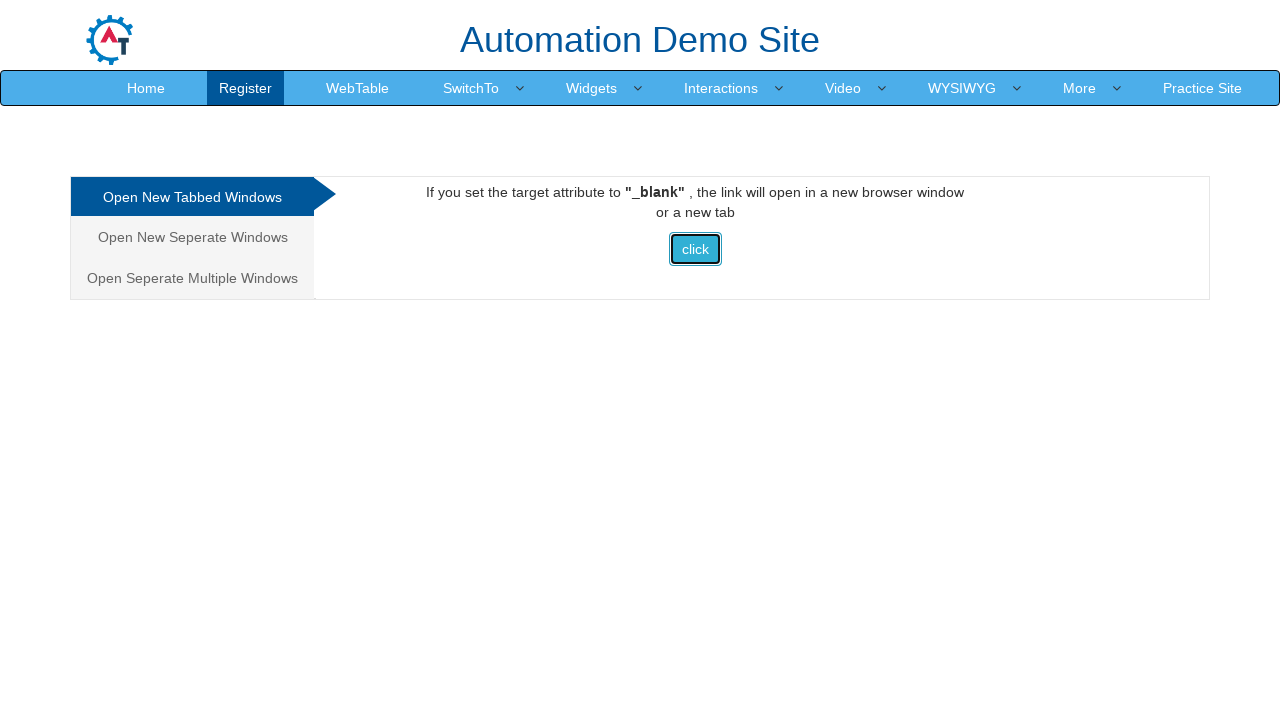

Clicked second tab option (Seperate Window) at (192, 237) on .nav-tabs>li:nth-child(2)>a
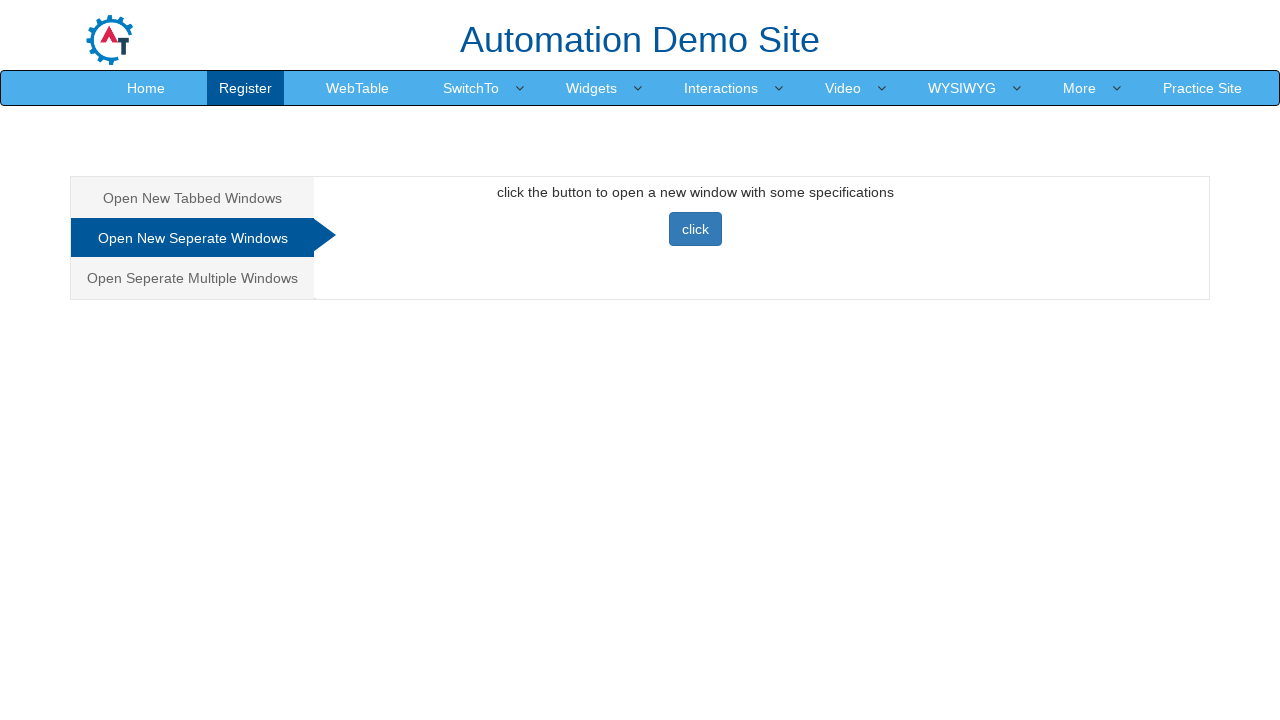

Clicked button to open new separate window at (695, 229) on #Seperate>button
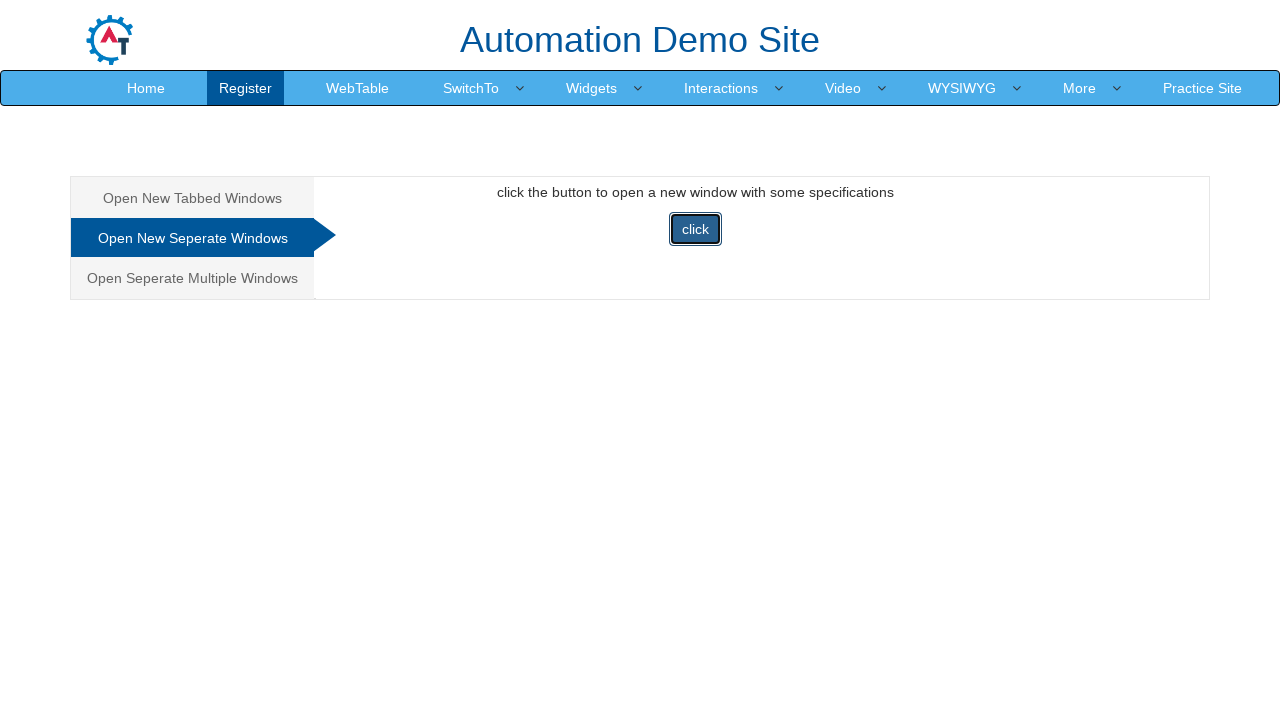

Closed new window
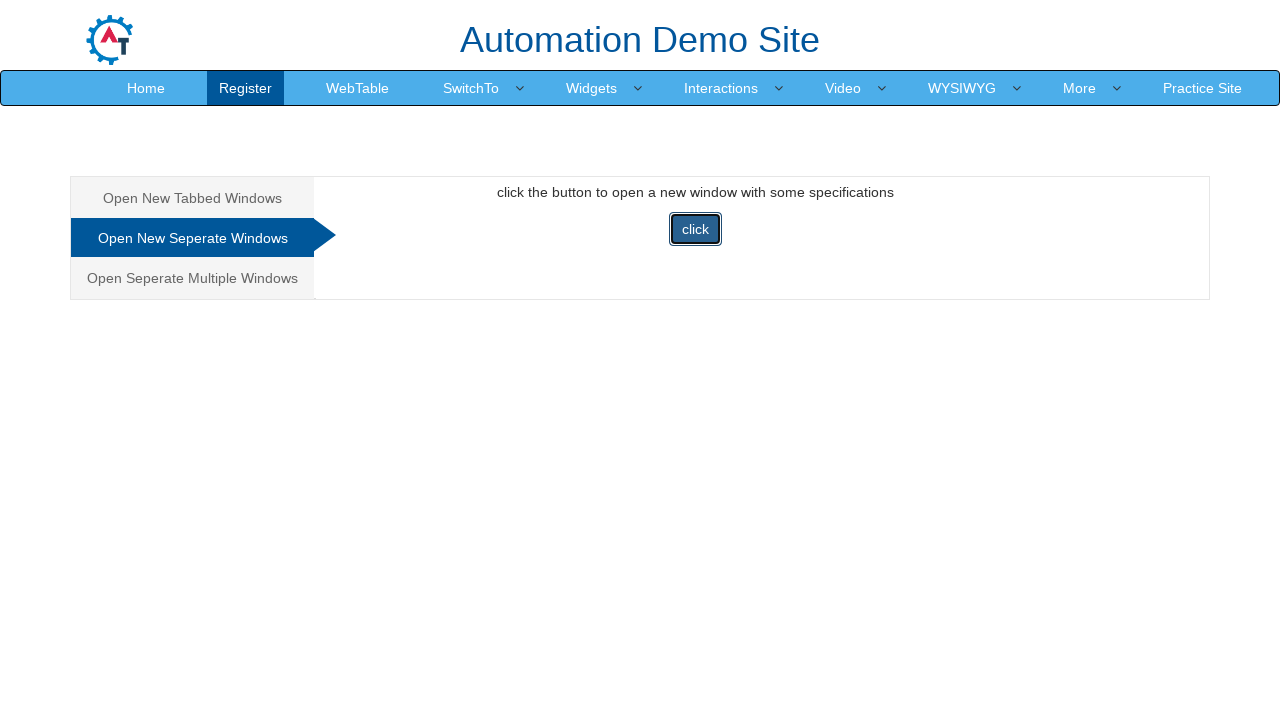

Clicked third tab option (Multiple Tabs) at (192, 278) on .nav-tabs>li:nth-child(3)>a
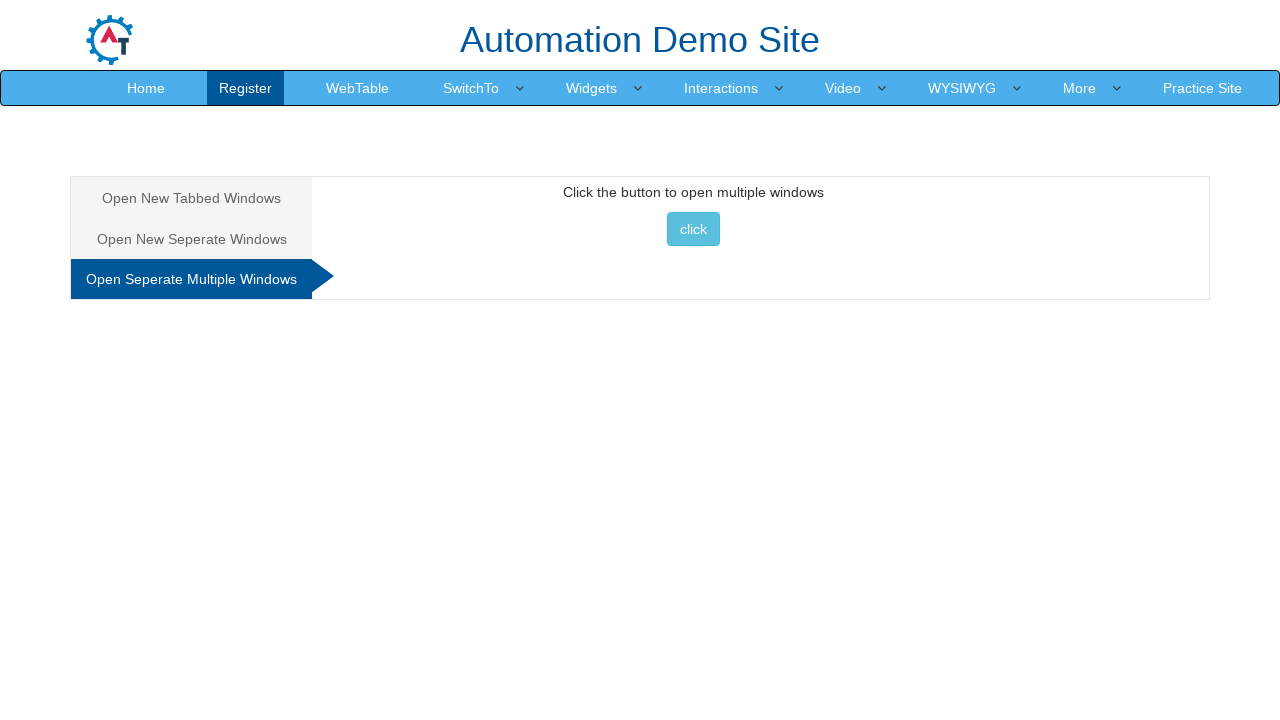

Clicked button to open multiple tabs at (693, 229) on #Multiple>button
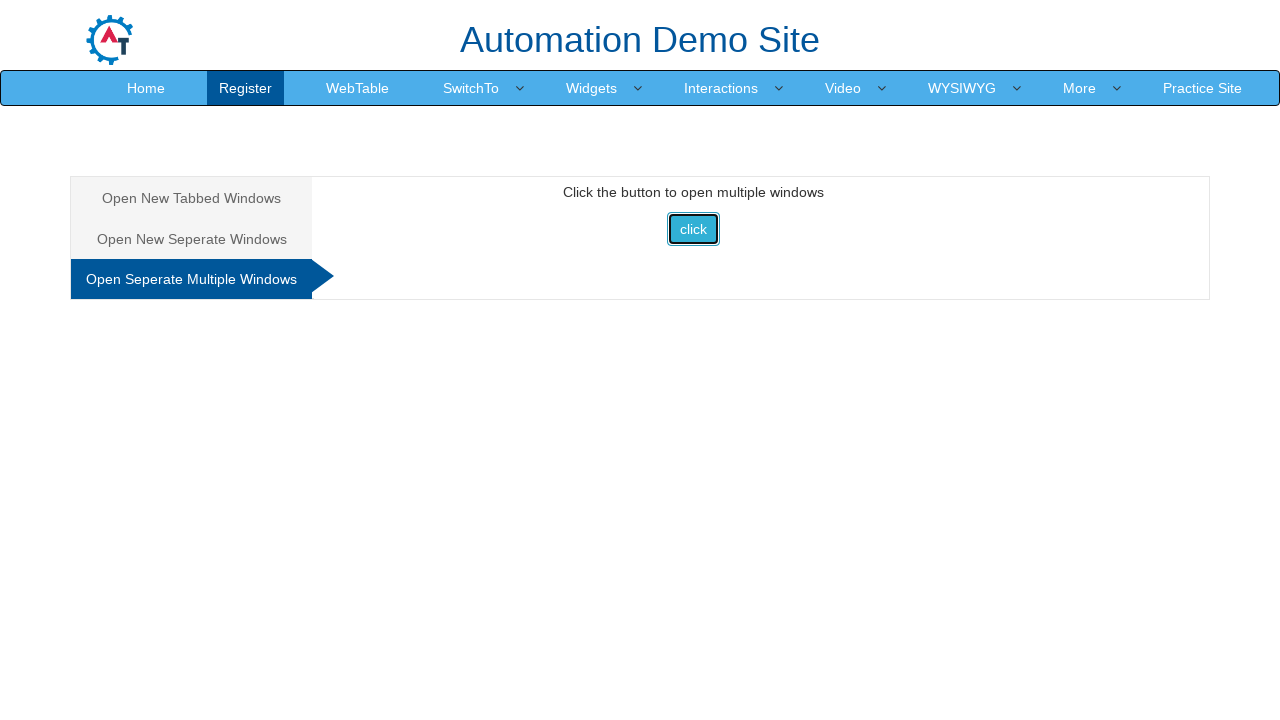

Closed second new tab
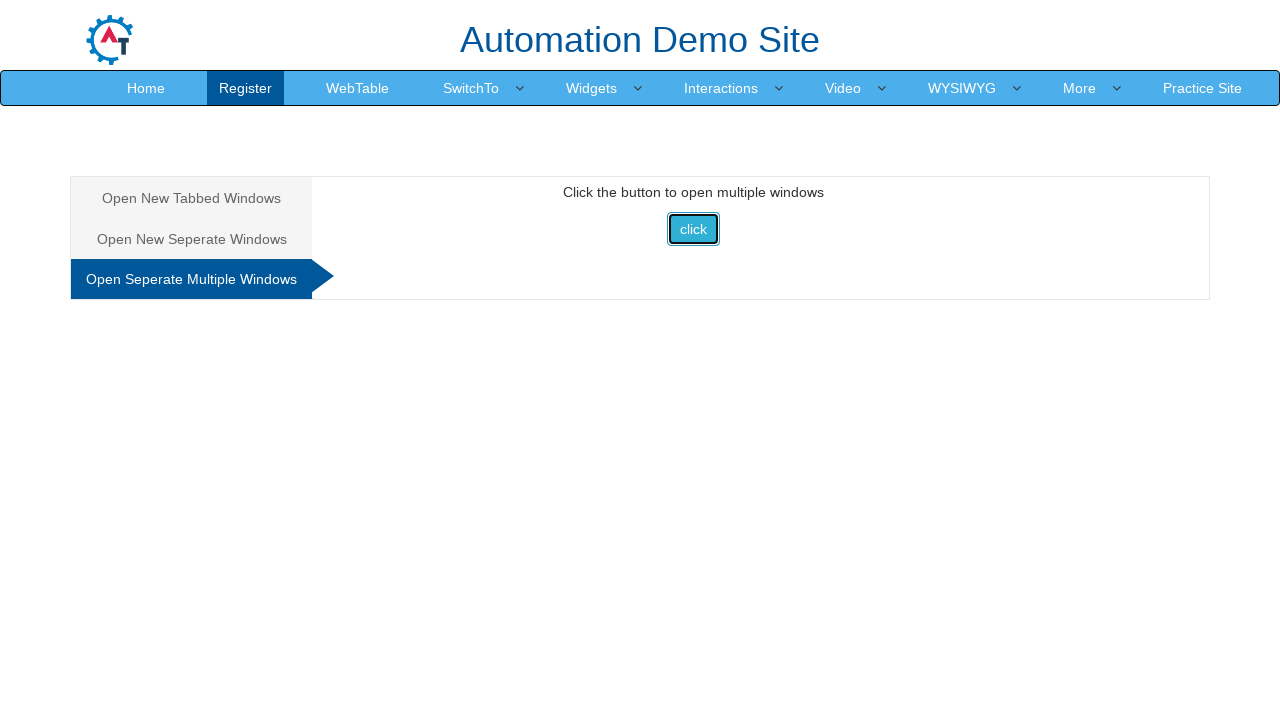

Closed first new tab
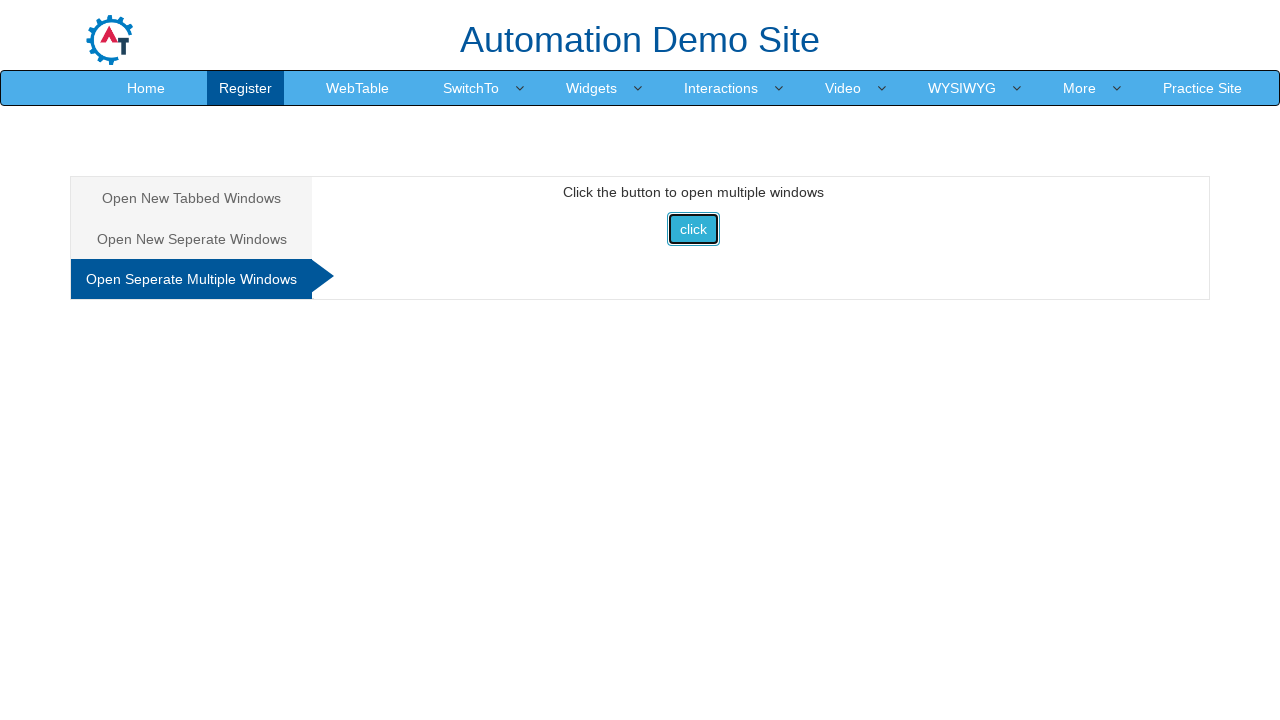

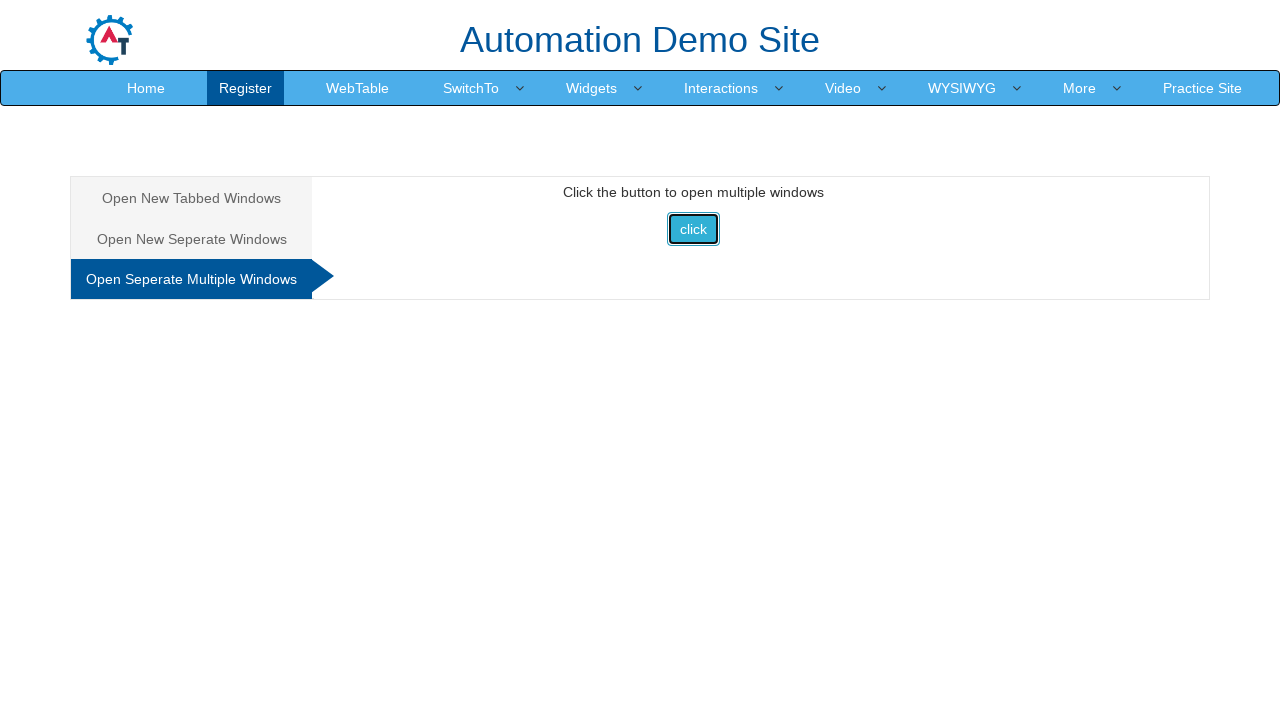